Tests sorting products by price from low to high using the dropdown menu

Starting URL: http://practice.automationtesting.in/

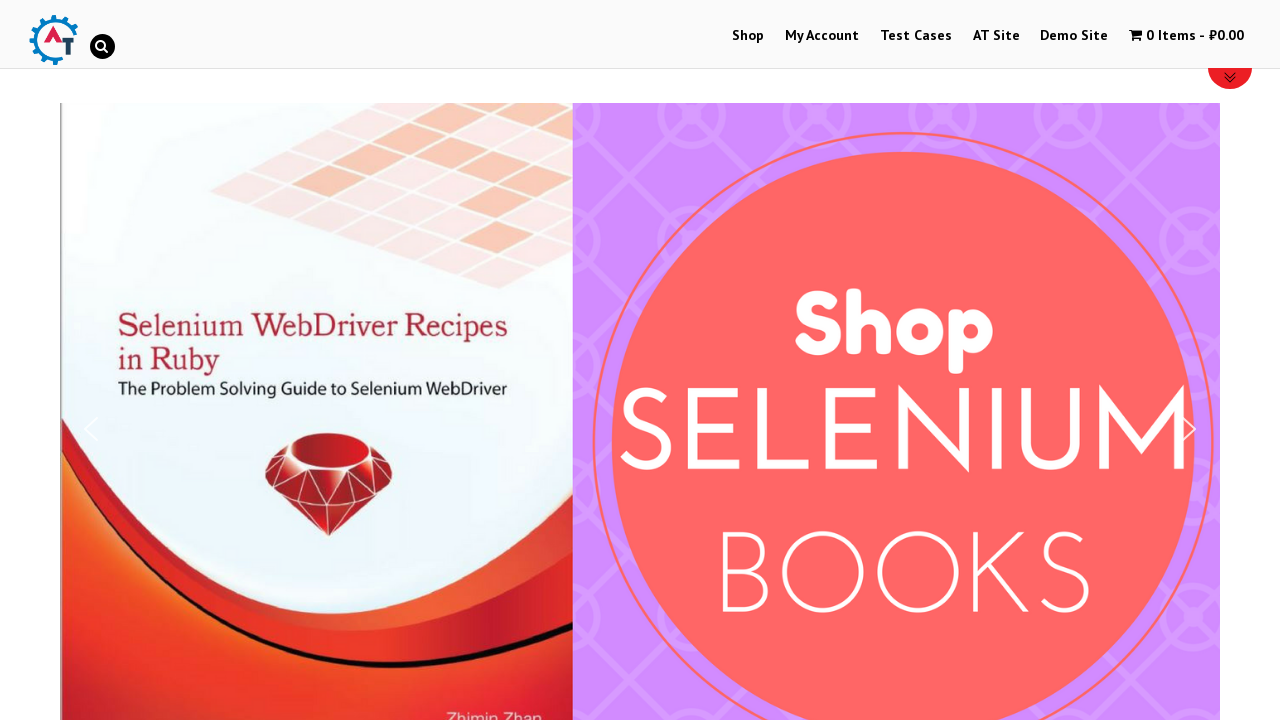

Clicked on Shop Menu at (748, 36) on xpath=//li[@id='menu-item-40']/a
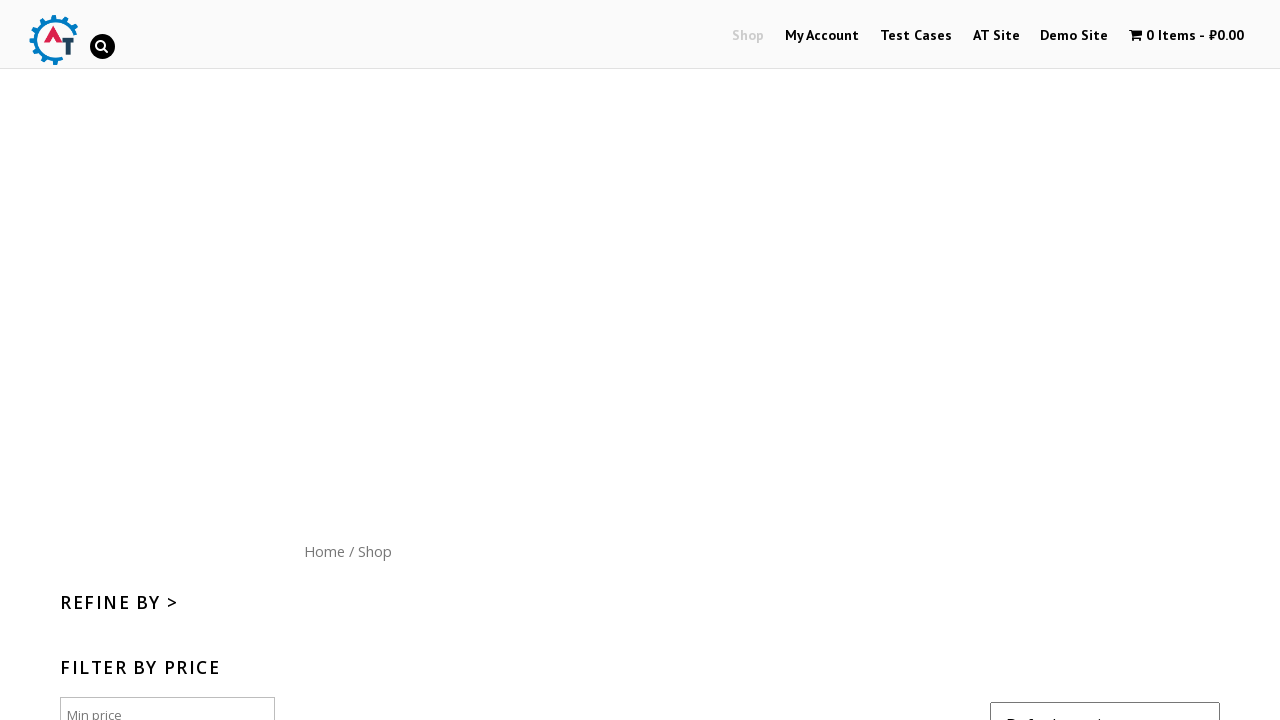

Selected 'price' option from sort dropdown to sort products by price low to high on //*[@id='content']/form/select
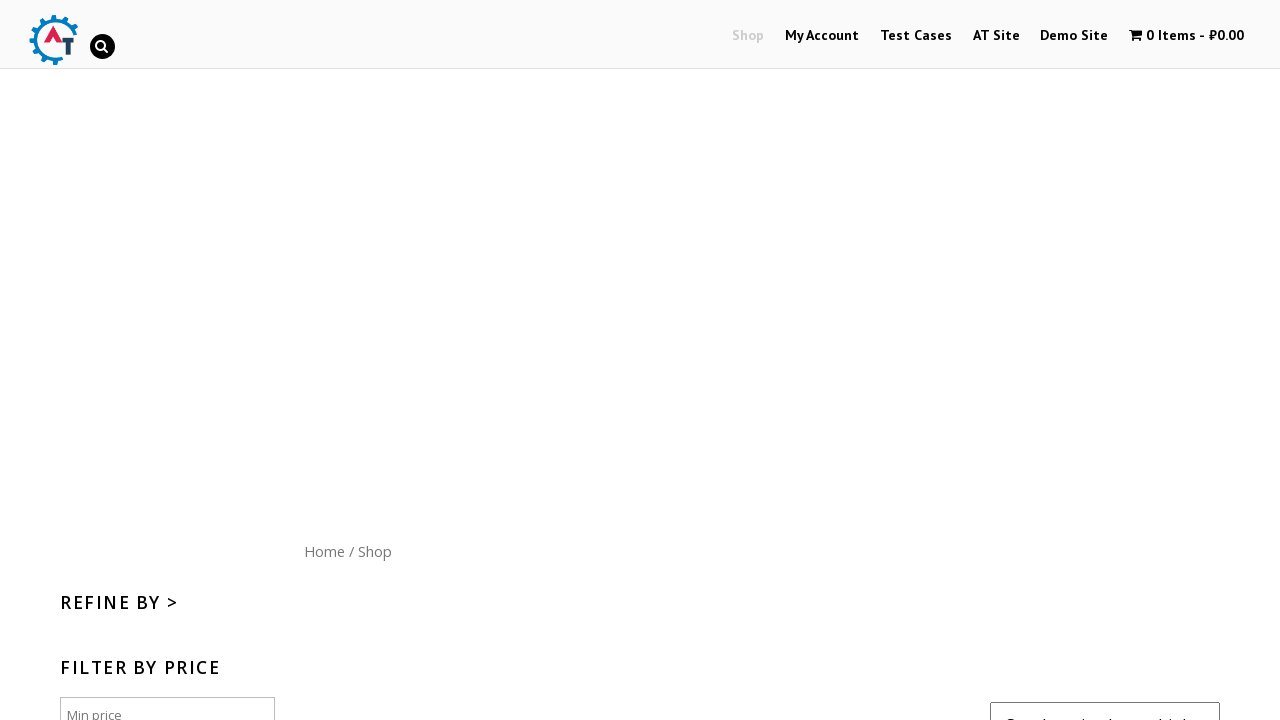

Waited for sorted products list to load
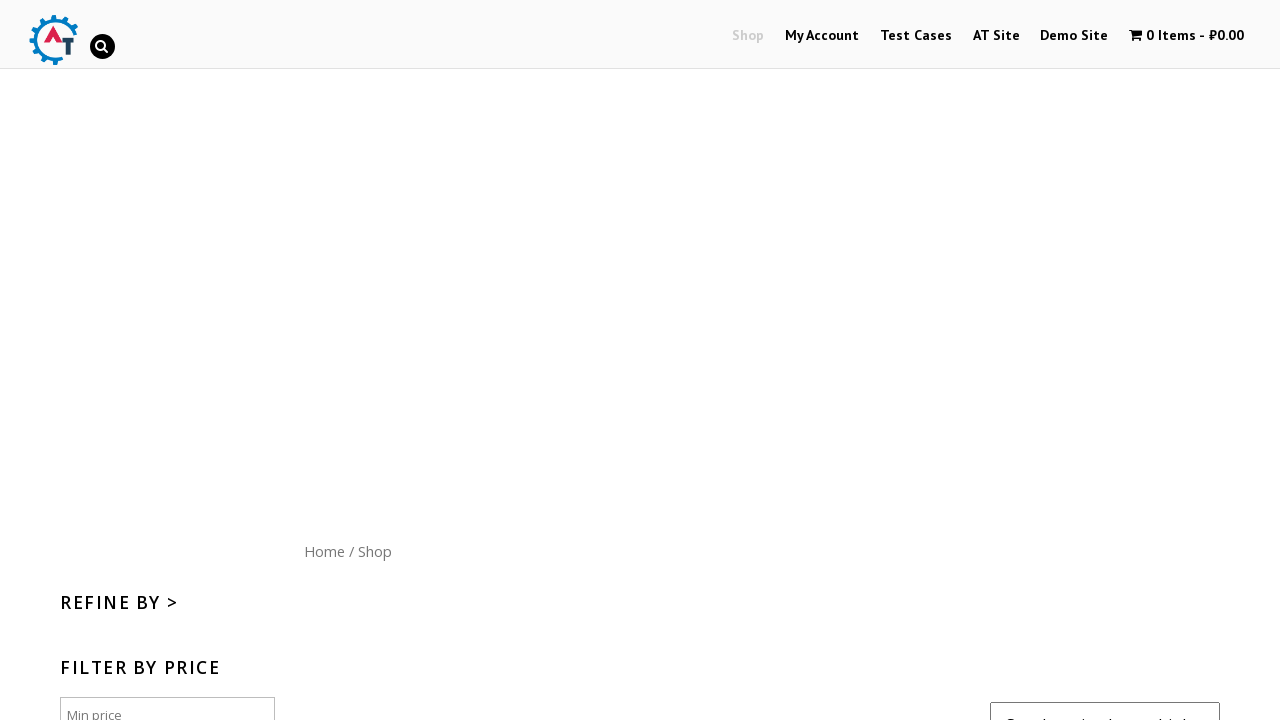

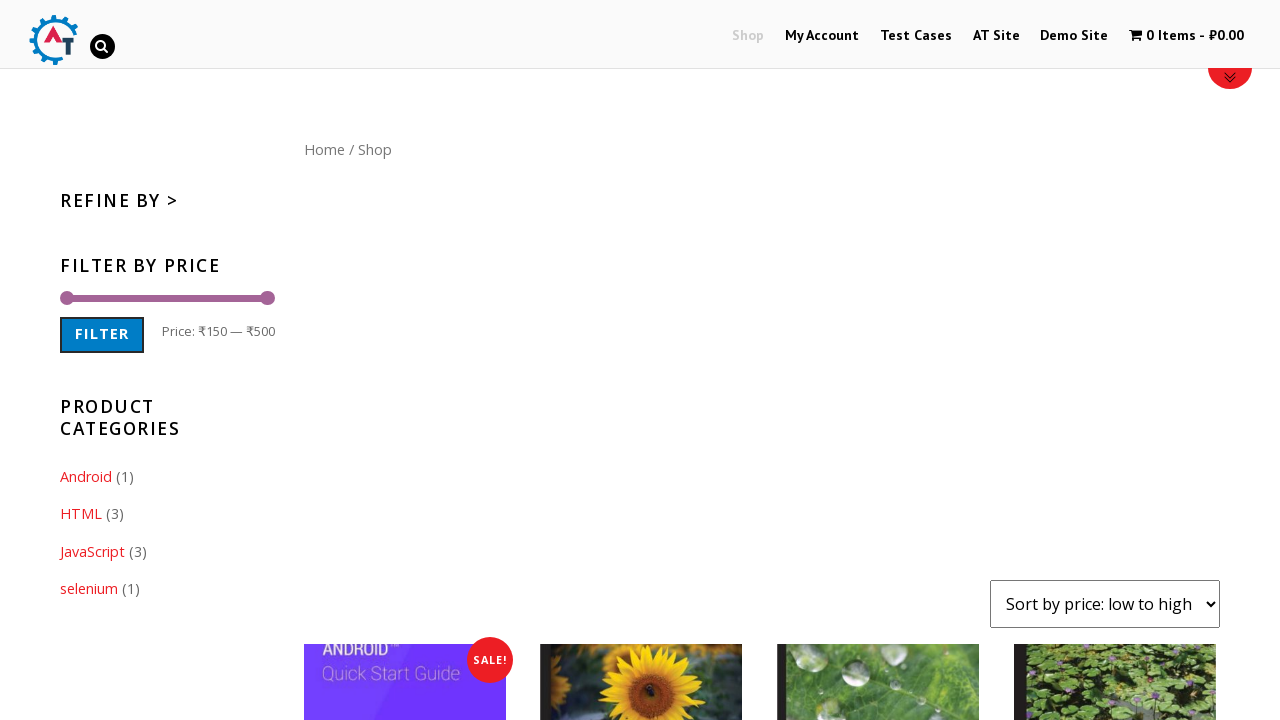